Tests dynamic loading functionality where an element is rendered after clicking Start button and waiting for a loading bar to complete.

Starting URL: http://the-internet.herokuapp.com/dynamic_loading/2

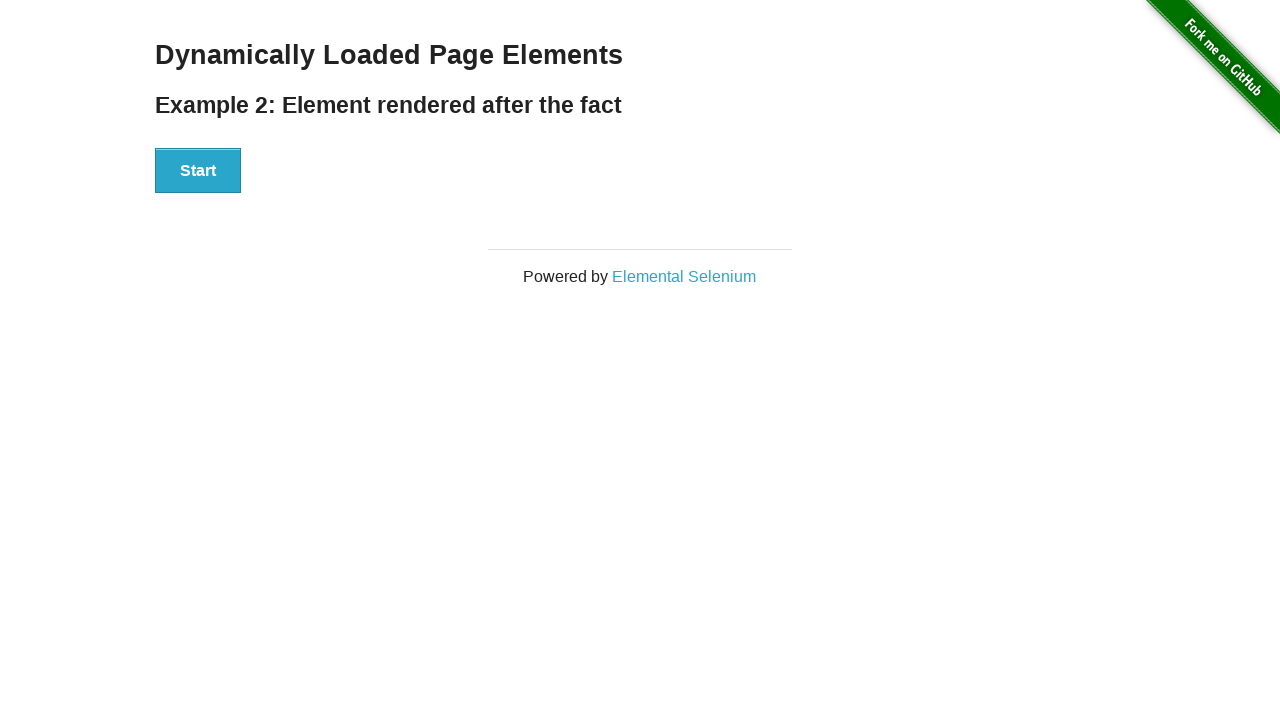

Clicked Start button to trigger dynamic loading at (198, 171) on #start button
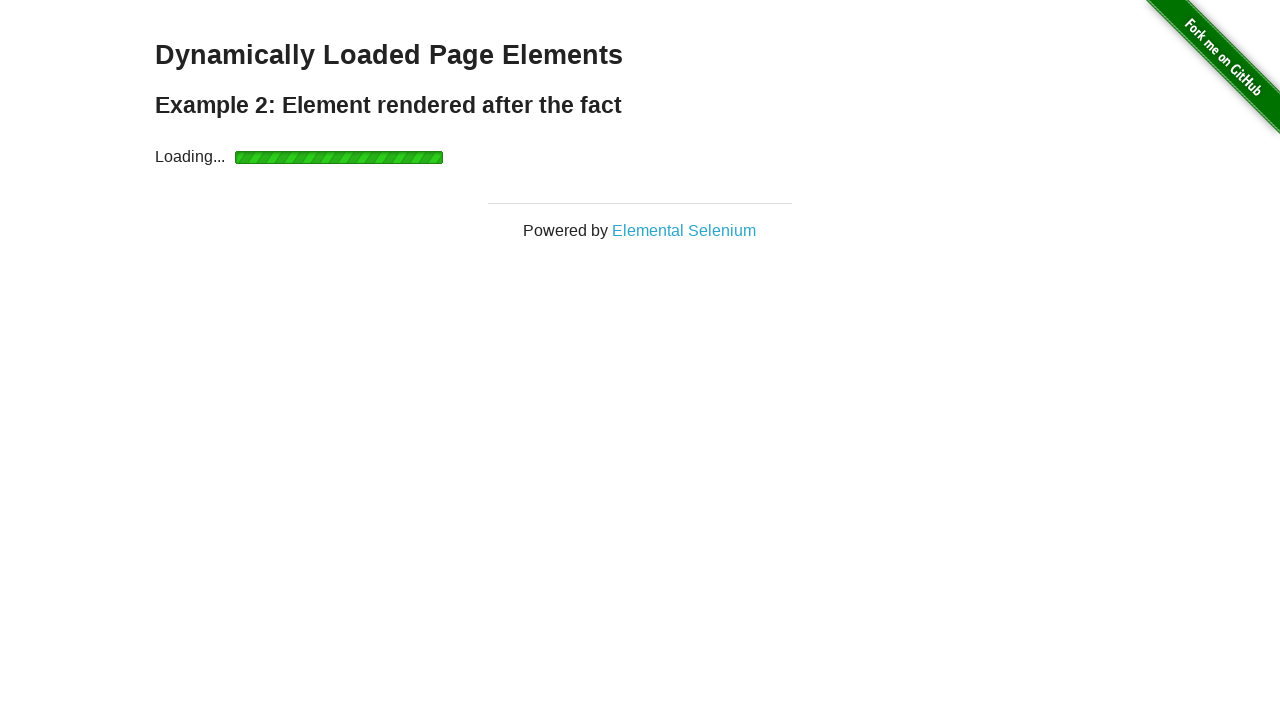

Waited for loading bar to complete and finish element to appear
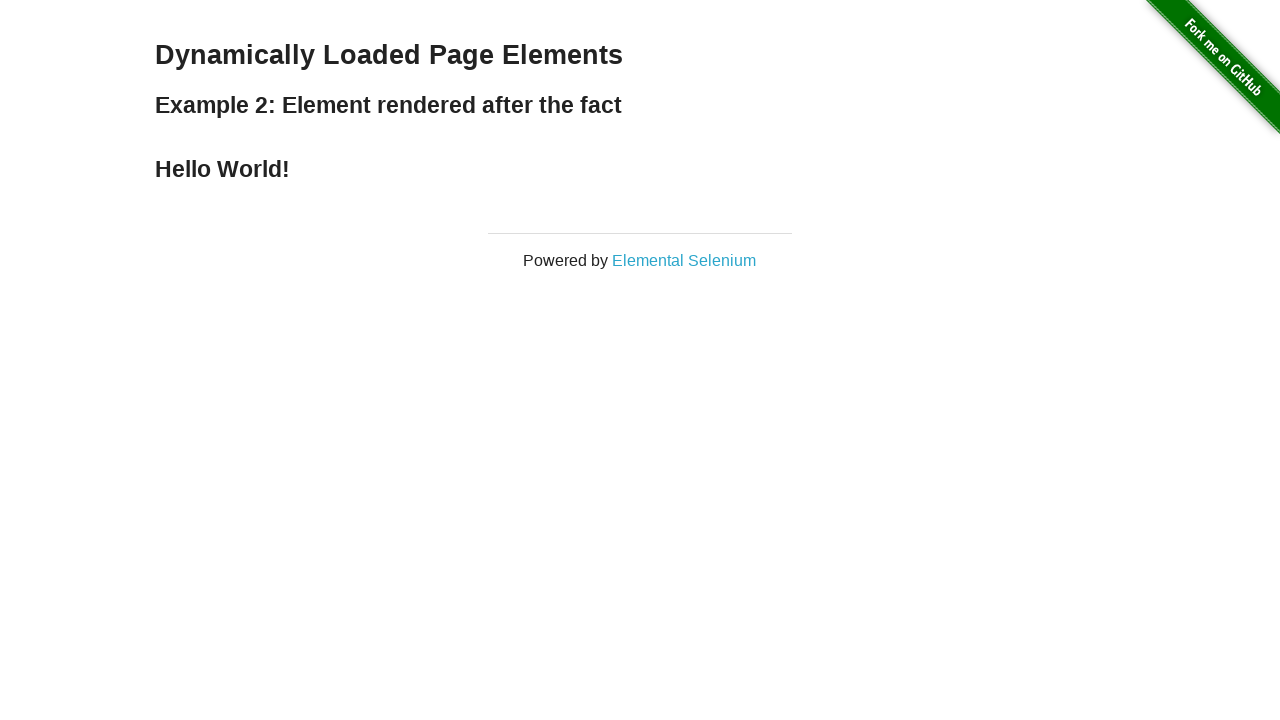

Verified that 'Hello World!' text is displayed in finish element
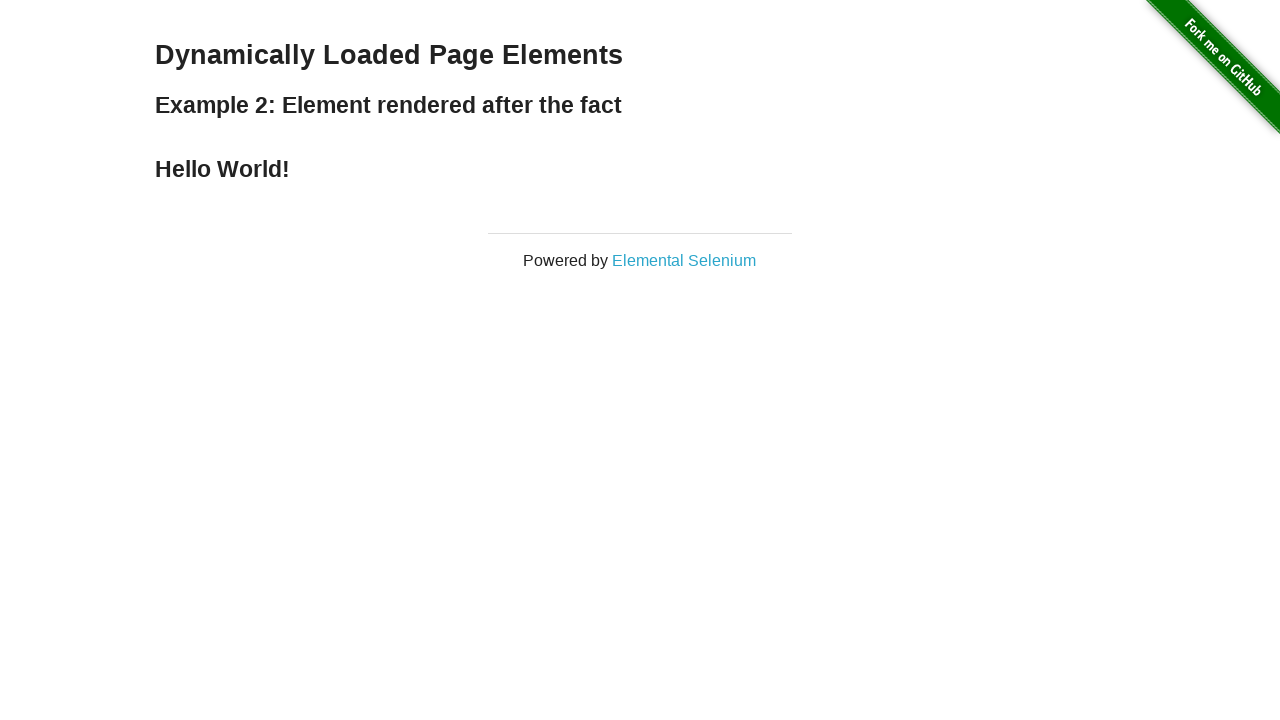

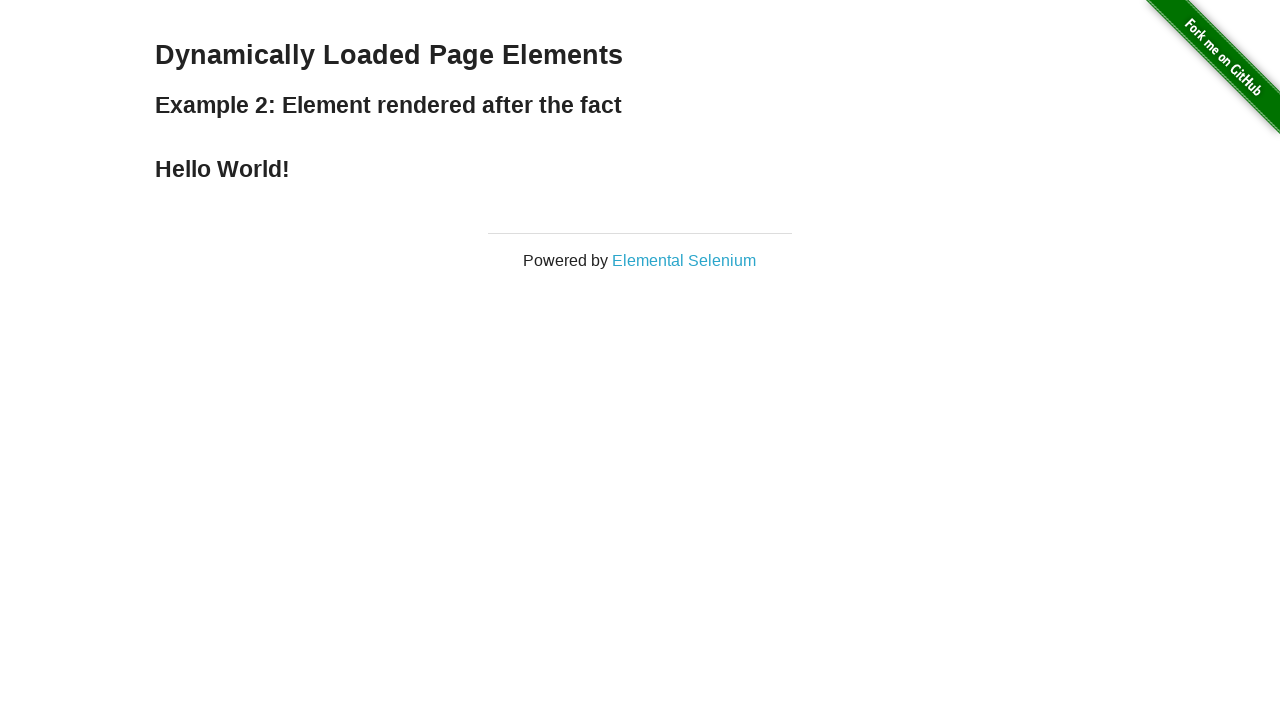